Tests that the todo counter displays the correct number of items as todos are added.

Starting URL: https://demo.playwright.dev/todomvc

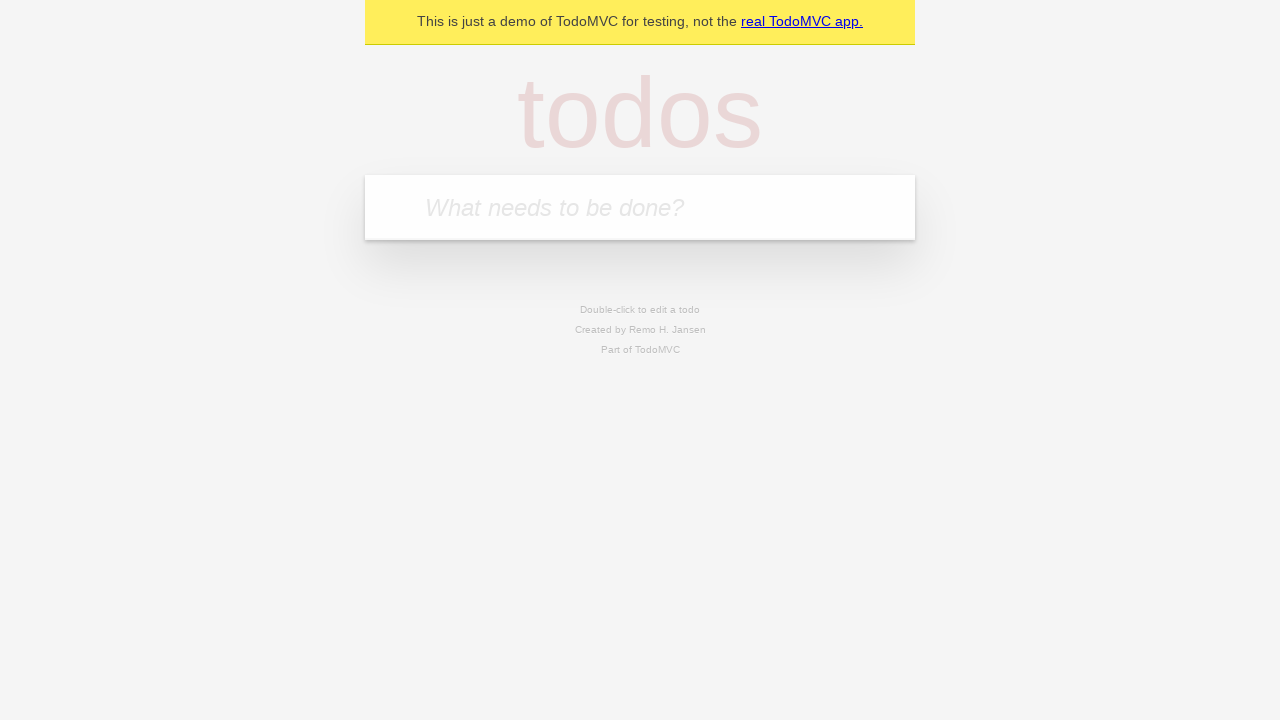

Filled new todo input with 'buy some cheese' on .new-todo
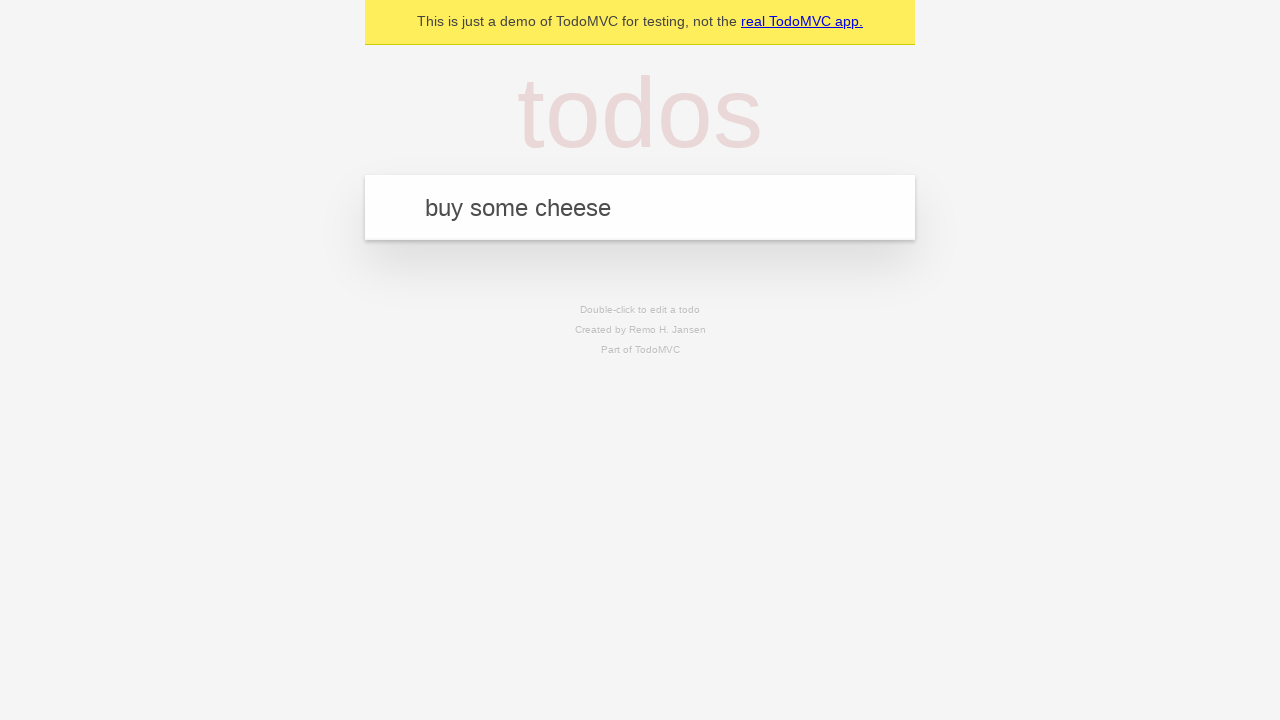

Pressed Enter to add first todo item on .new-todo
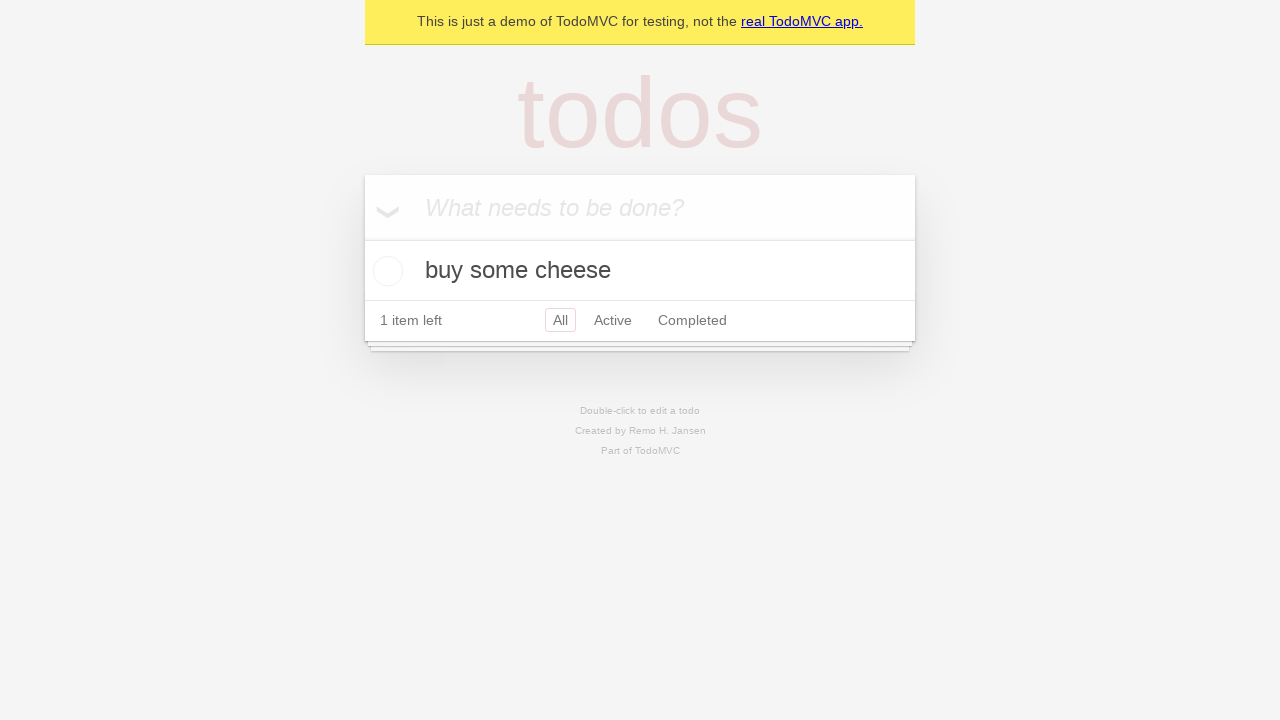

Todo counter element appeared after adding first item
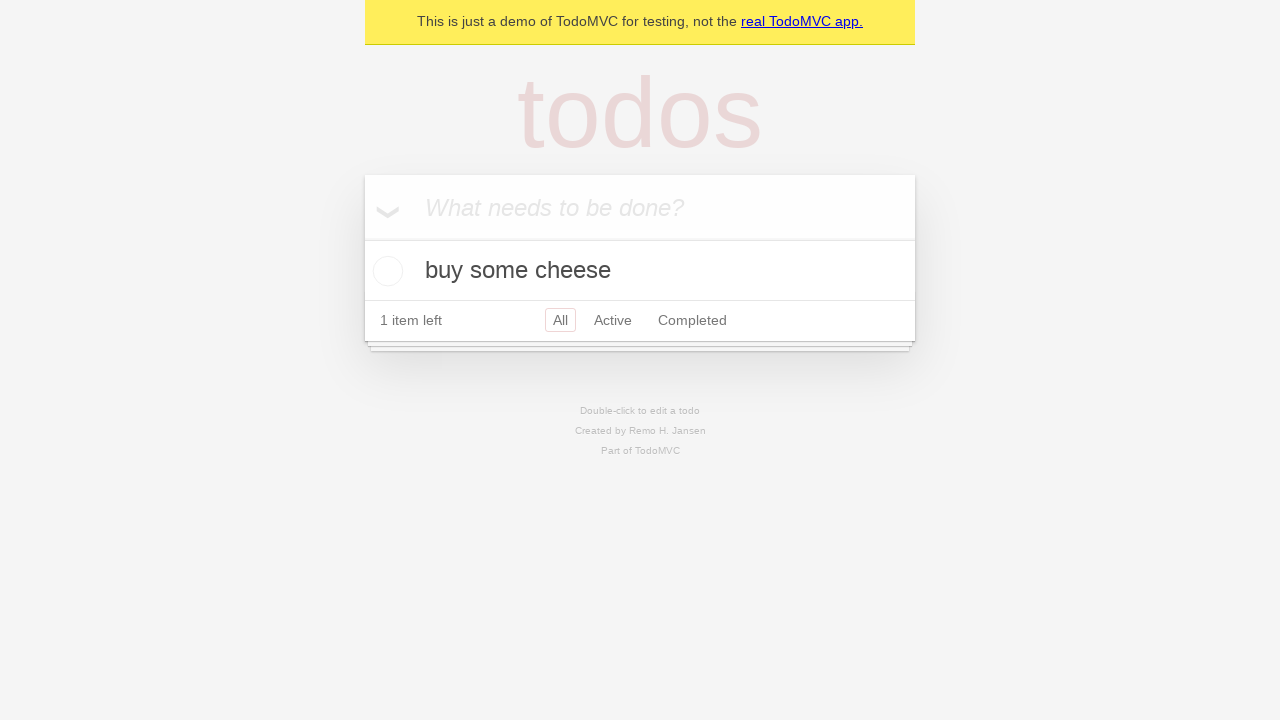

Filled new todo input with 'feed the cat' on .new-todo
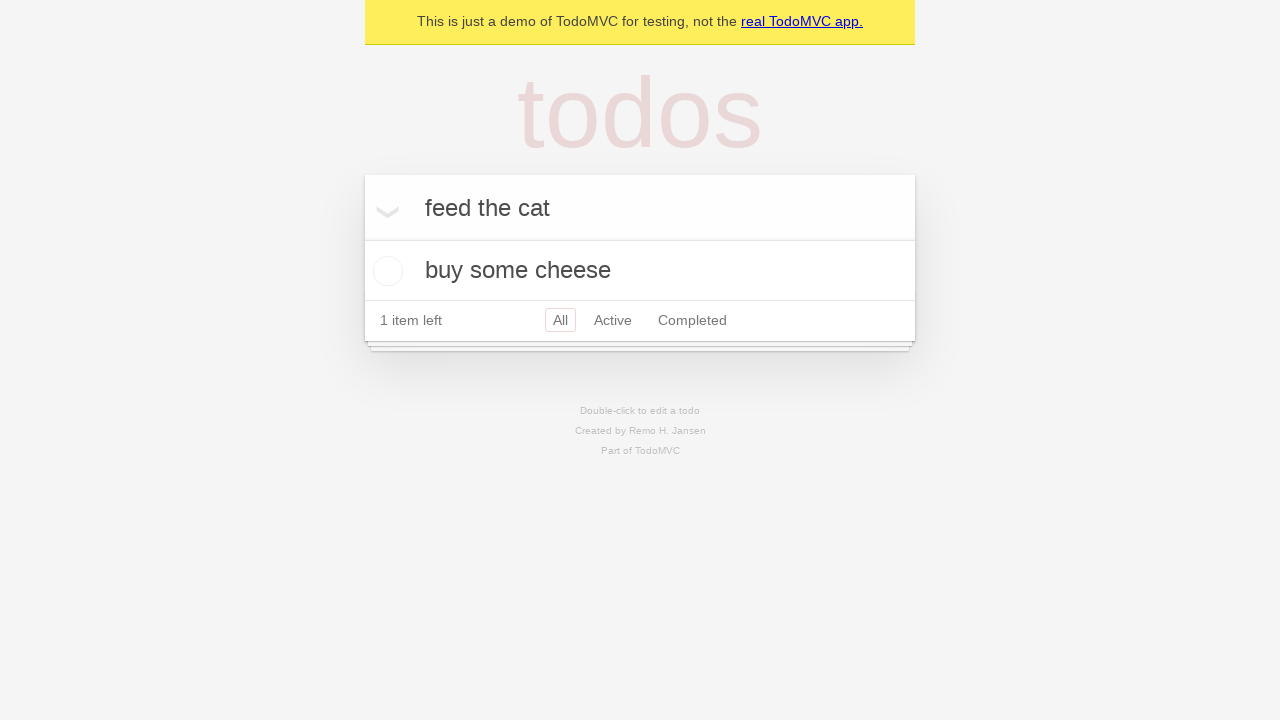

Pressed Enter to add second todo item on .new-todo
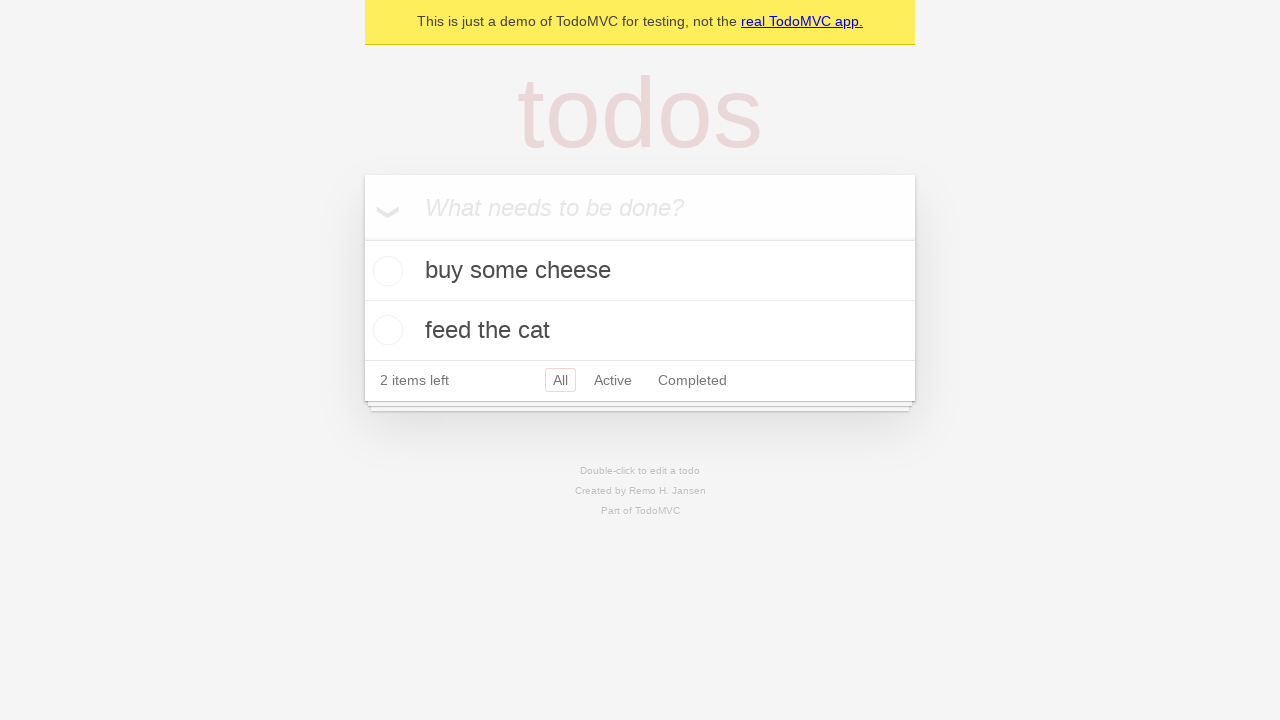

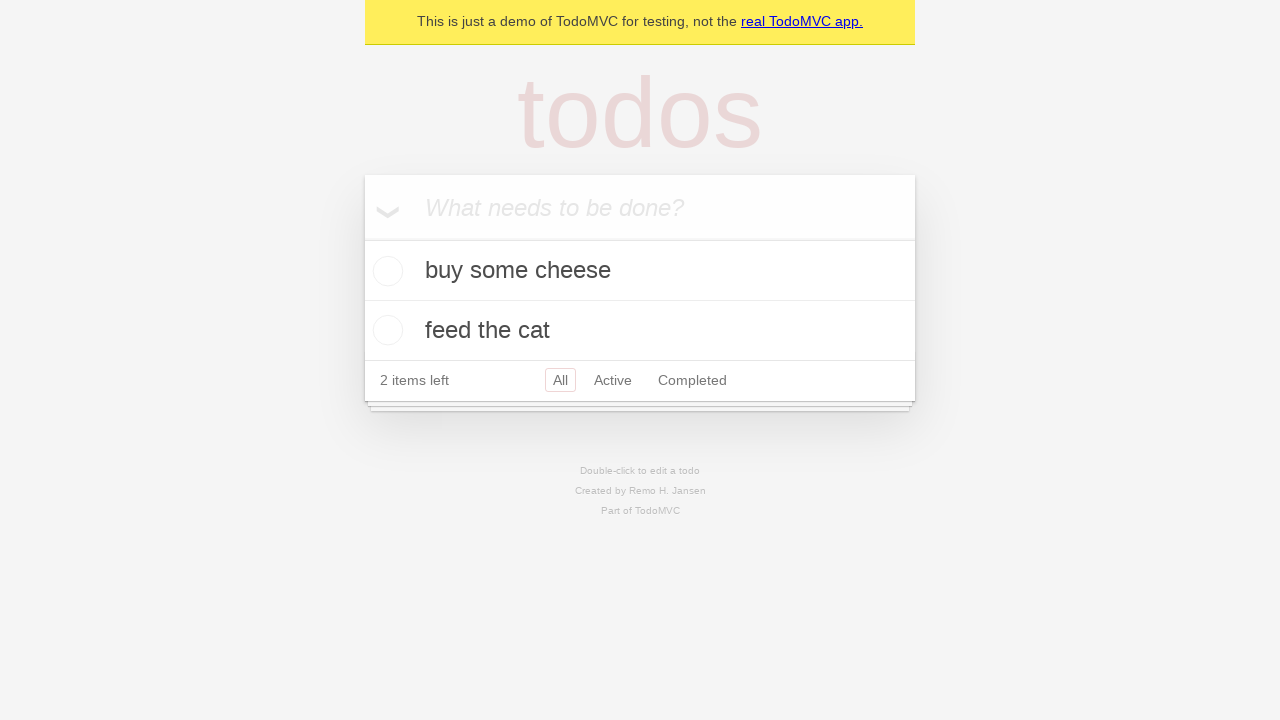